Navigates to Snapdeal e-commerce website homepage and waits for the page to load

Starting URL: https://www.snapdeal.com/

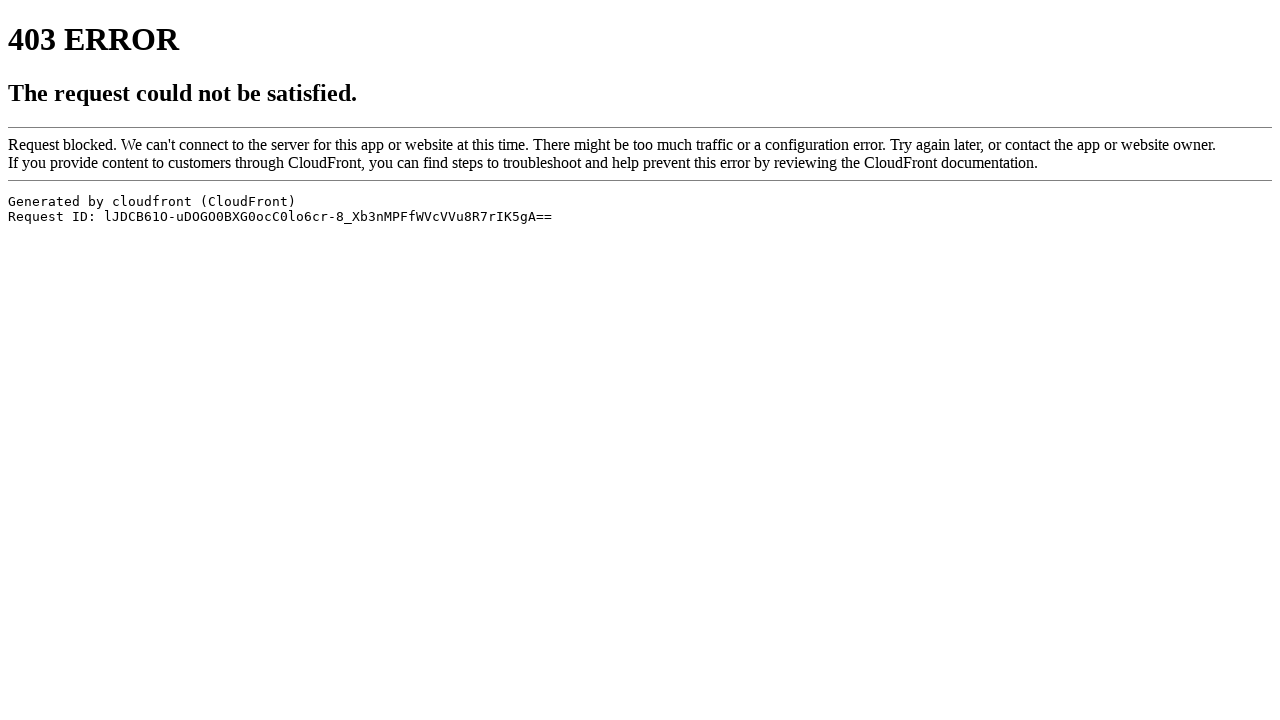

Navigated to Snapdeal homepage
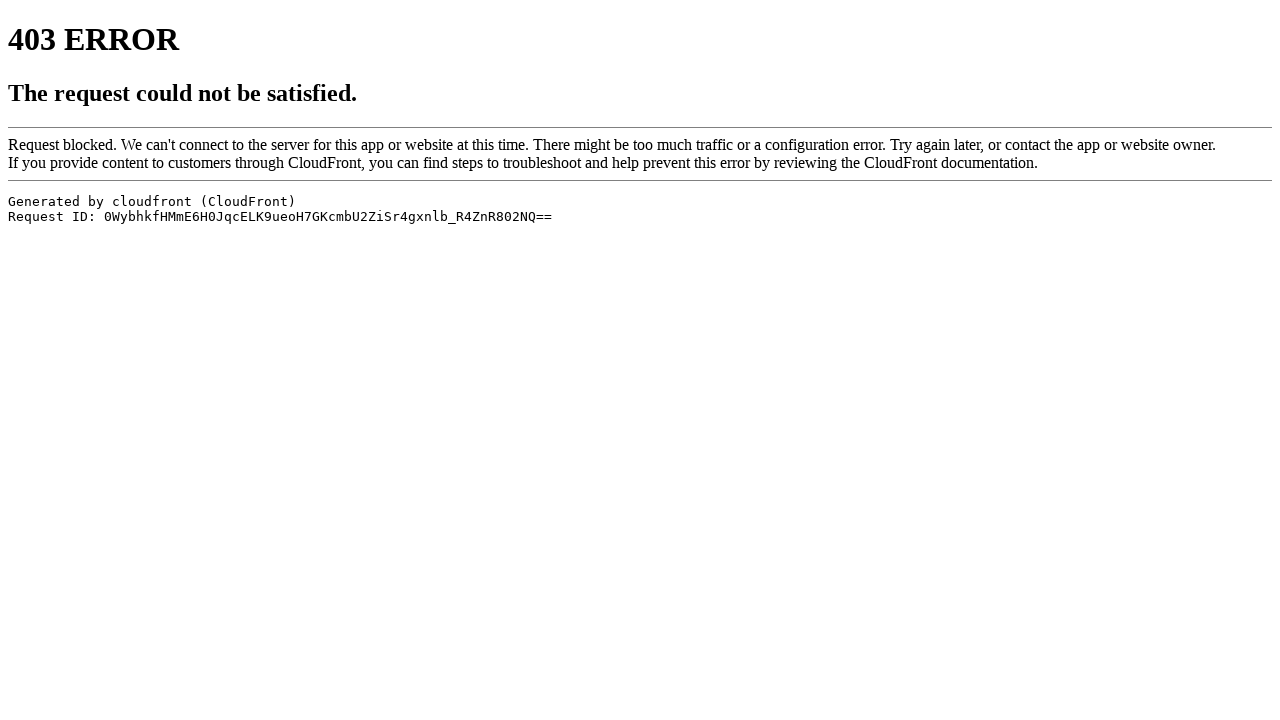

Page DOM content loaded
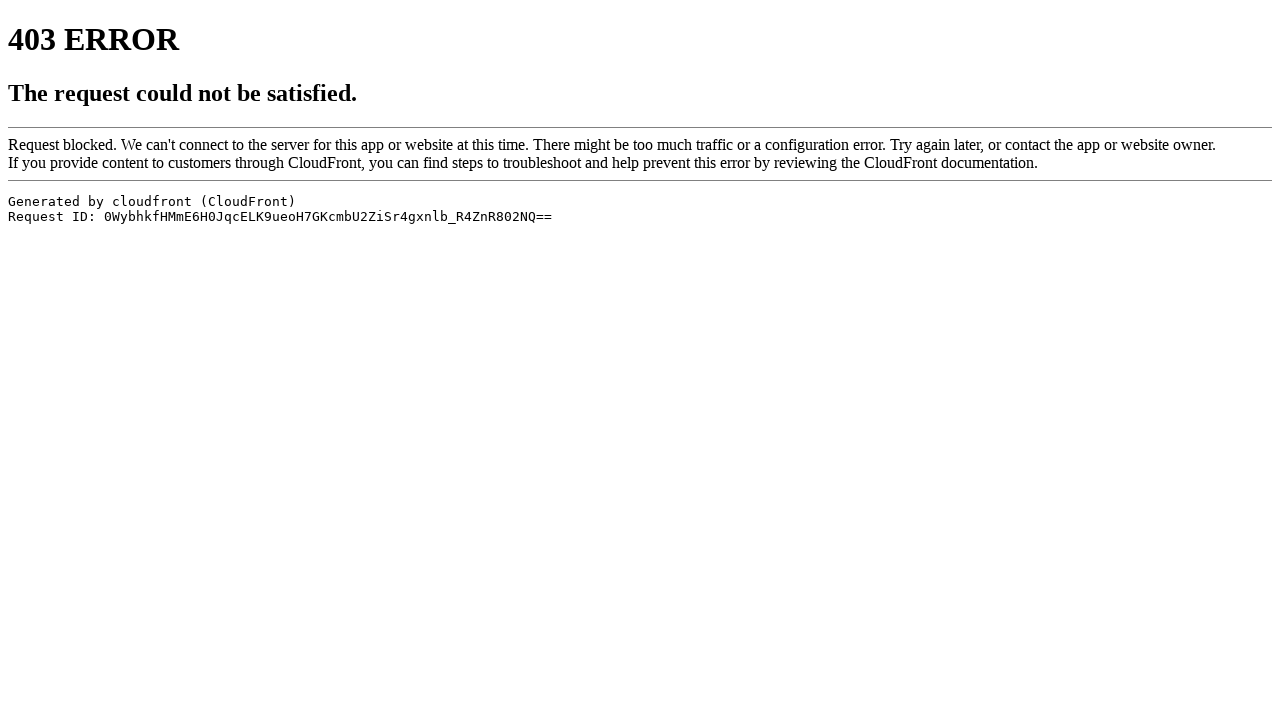

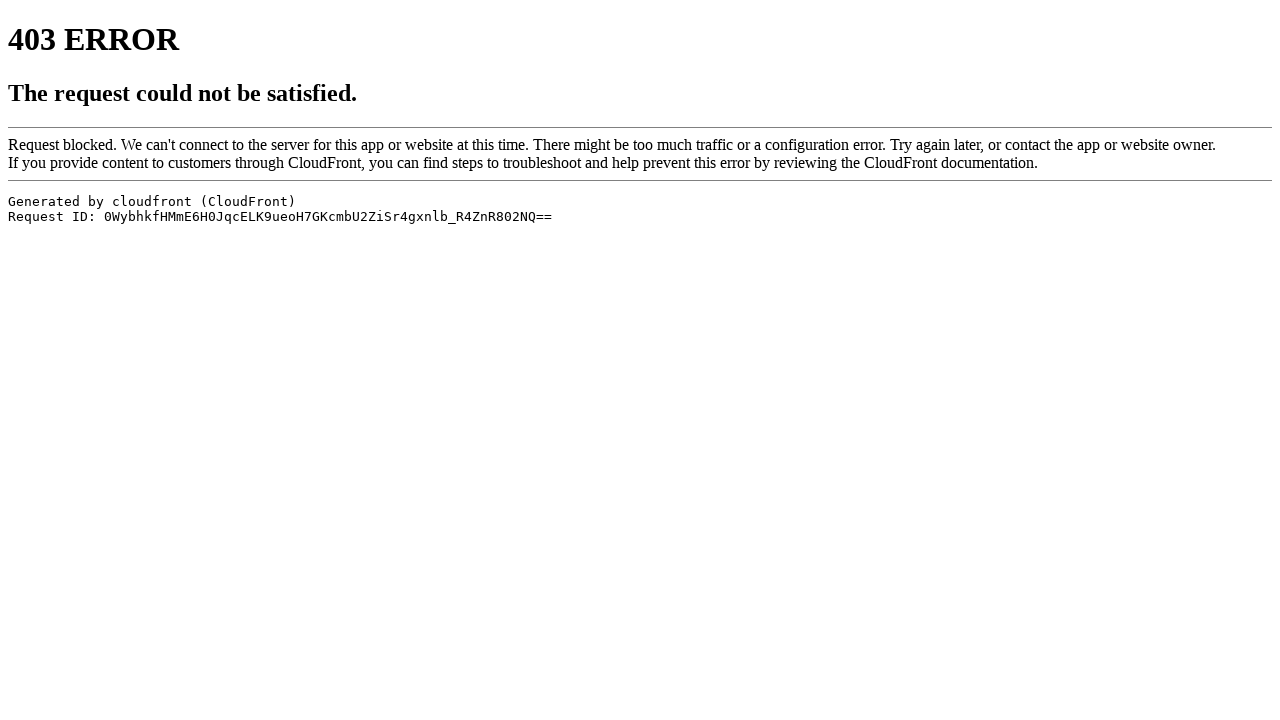